Navigates to GitHub homepage and checks if a "Log in" link element is present on the page

Starting URL: https://github.com

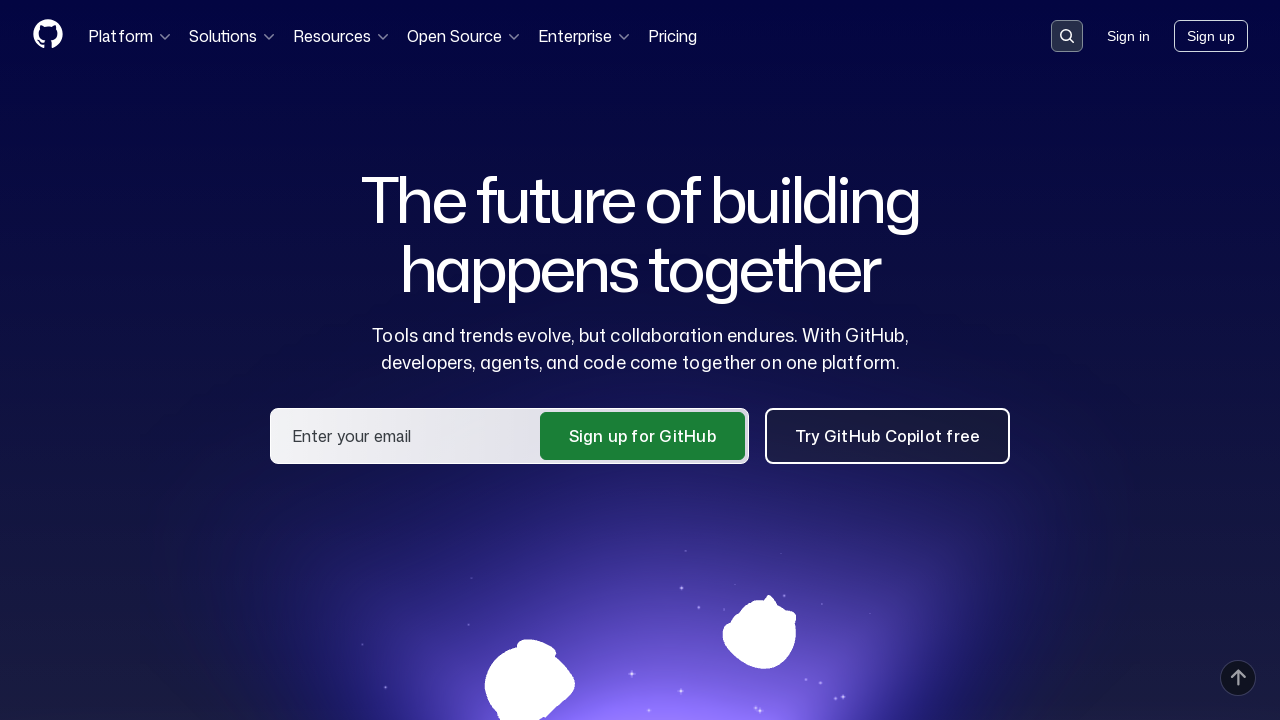

Navigated to GitHub homepage
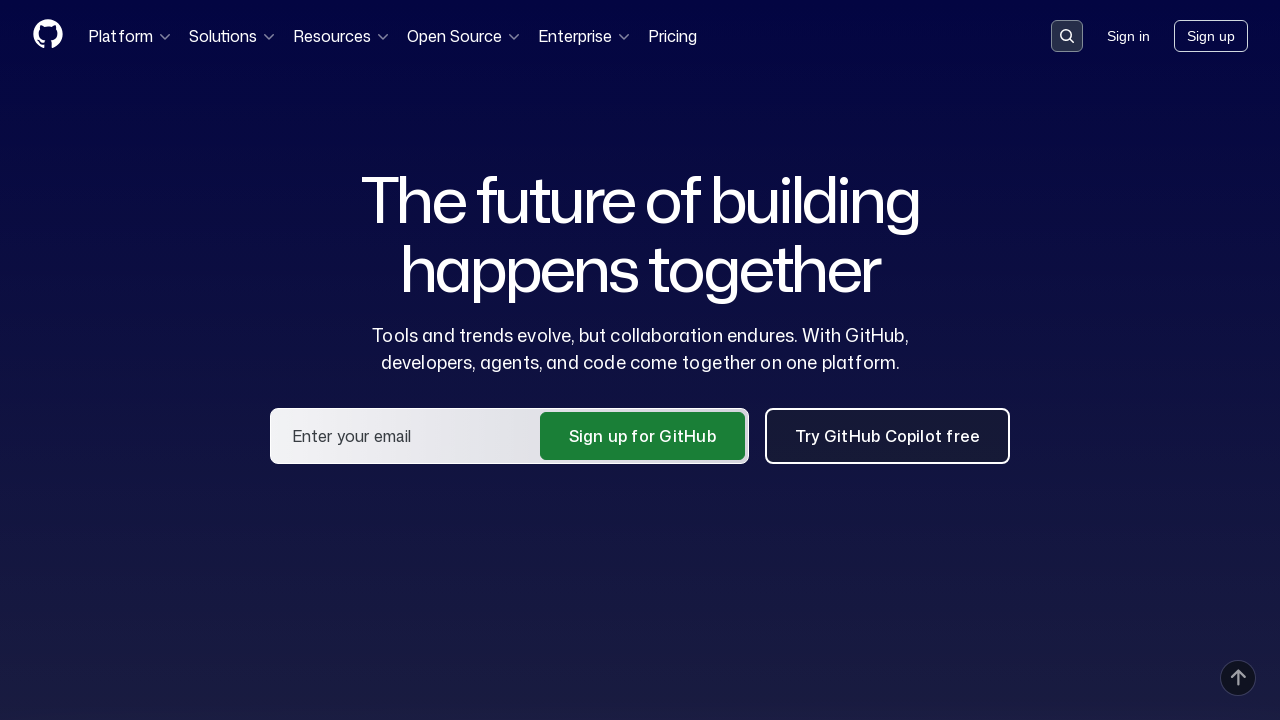

Located 'Log in' link elements on the page
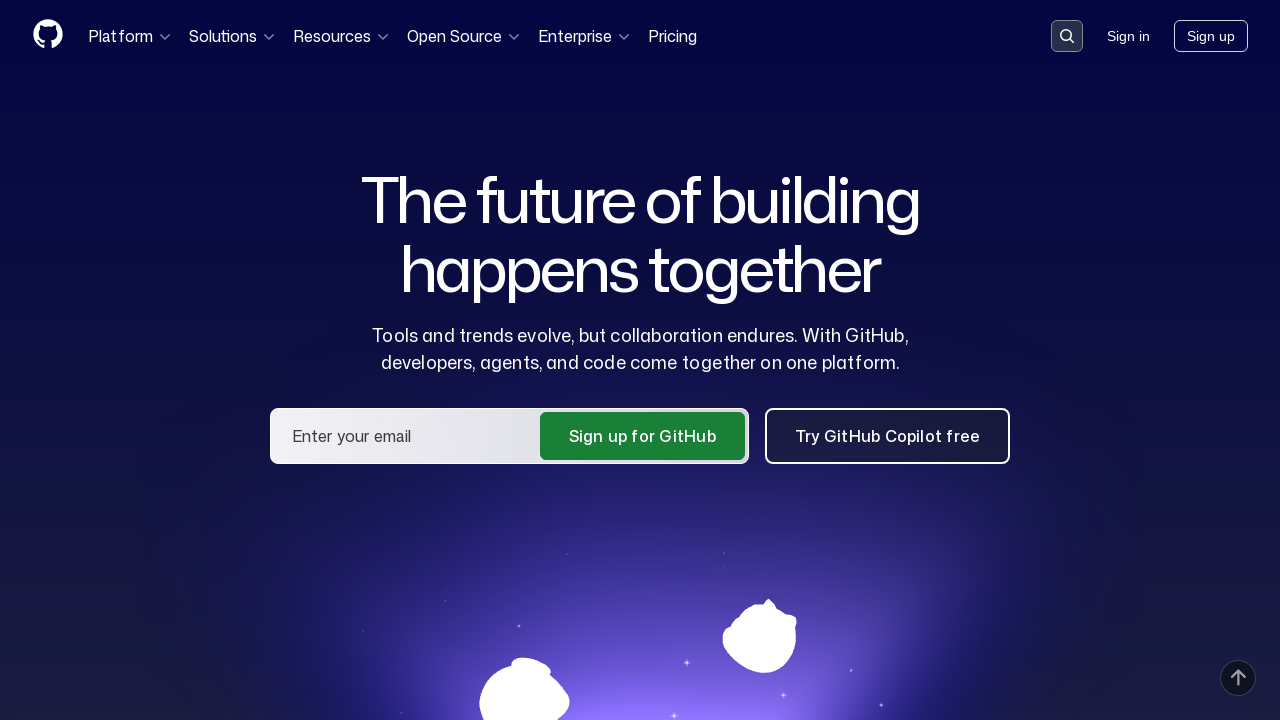

'Log in' link element not found on the page
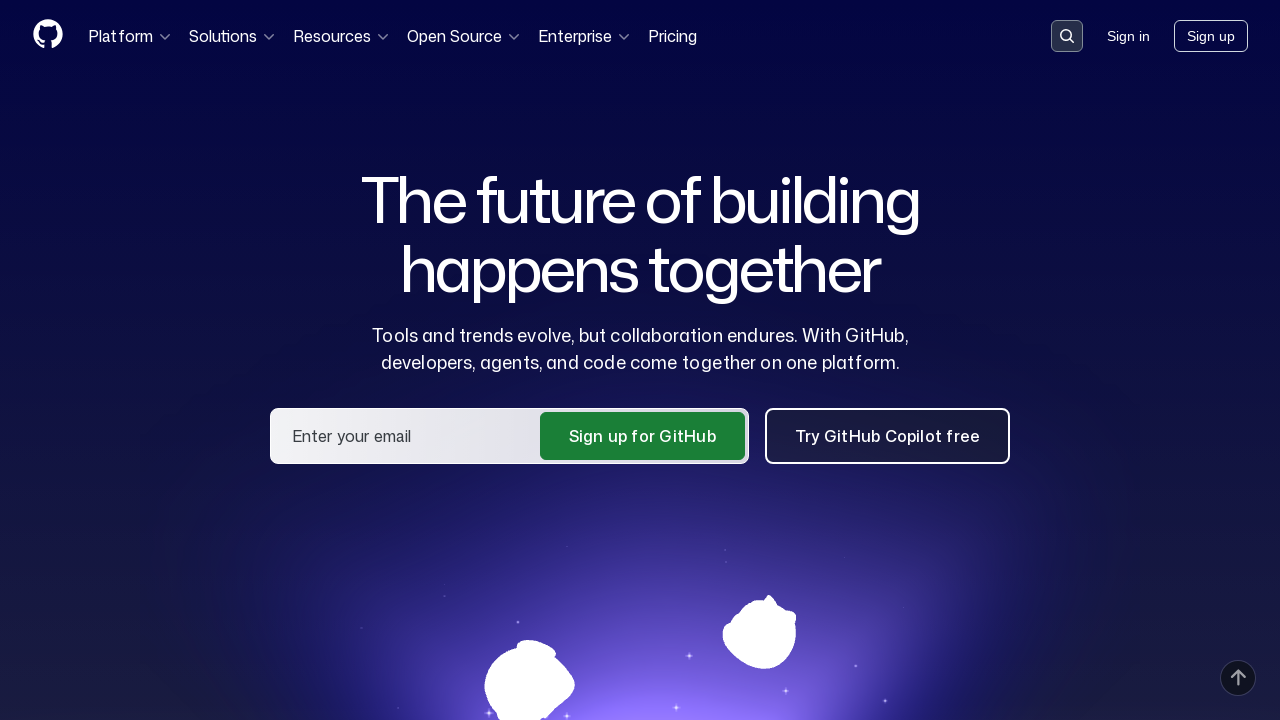

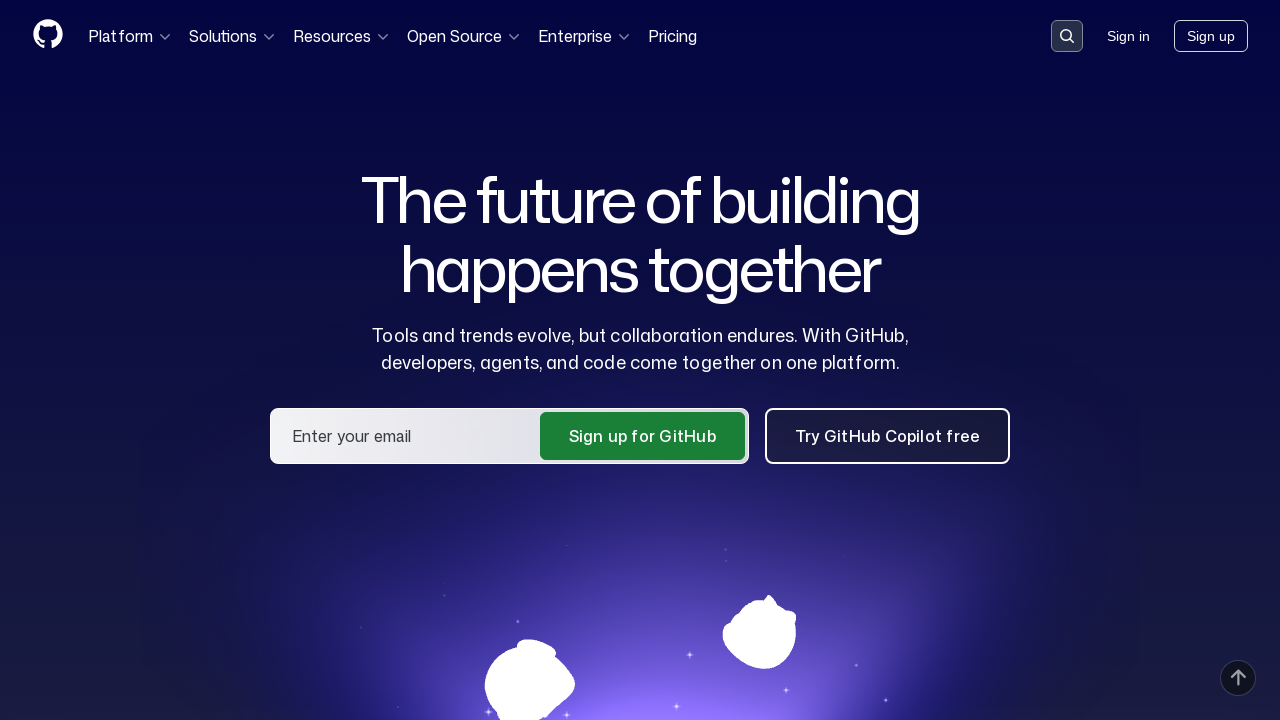